Tests dropdown select functionality by selecting an option by its visible text from a select element on a web form

Starting URL: https://bonigarcia.dev/selenium-webdriver-java/web-form.html

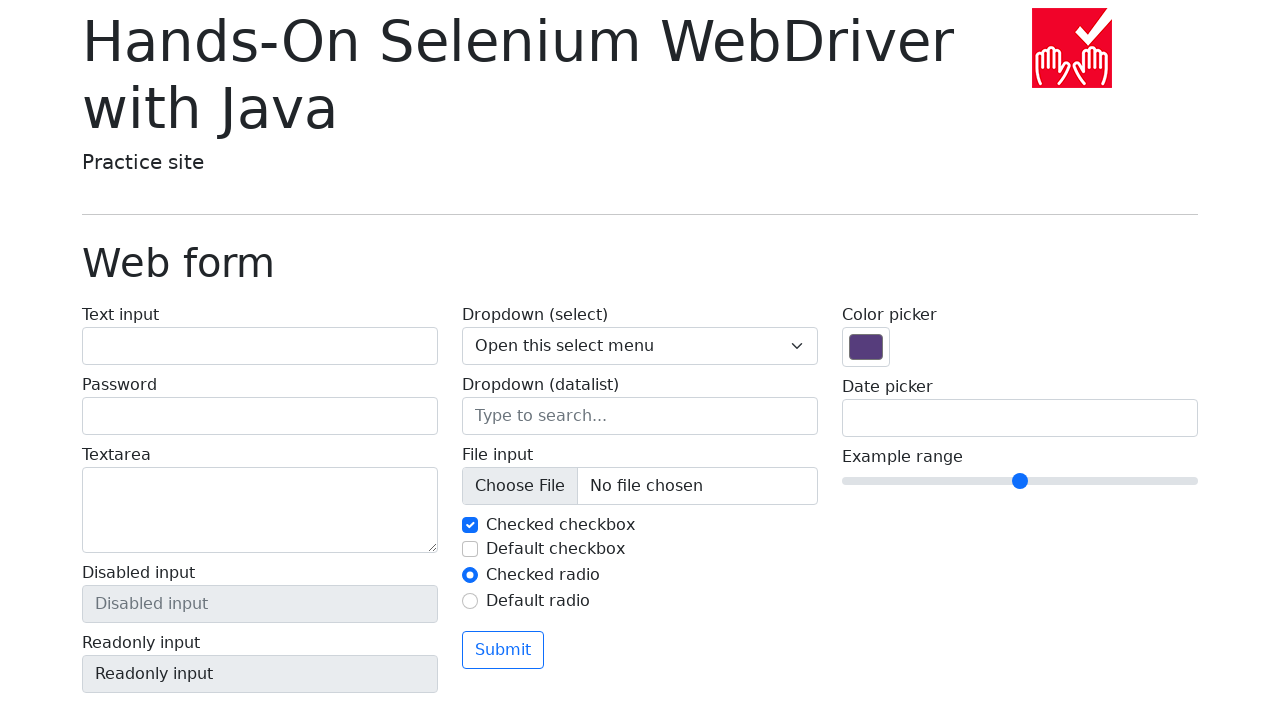

Selected 'Three' option from dropdown by visible text on select[name='my-select']
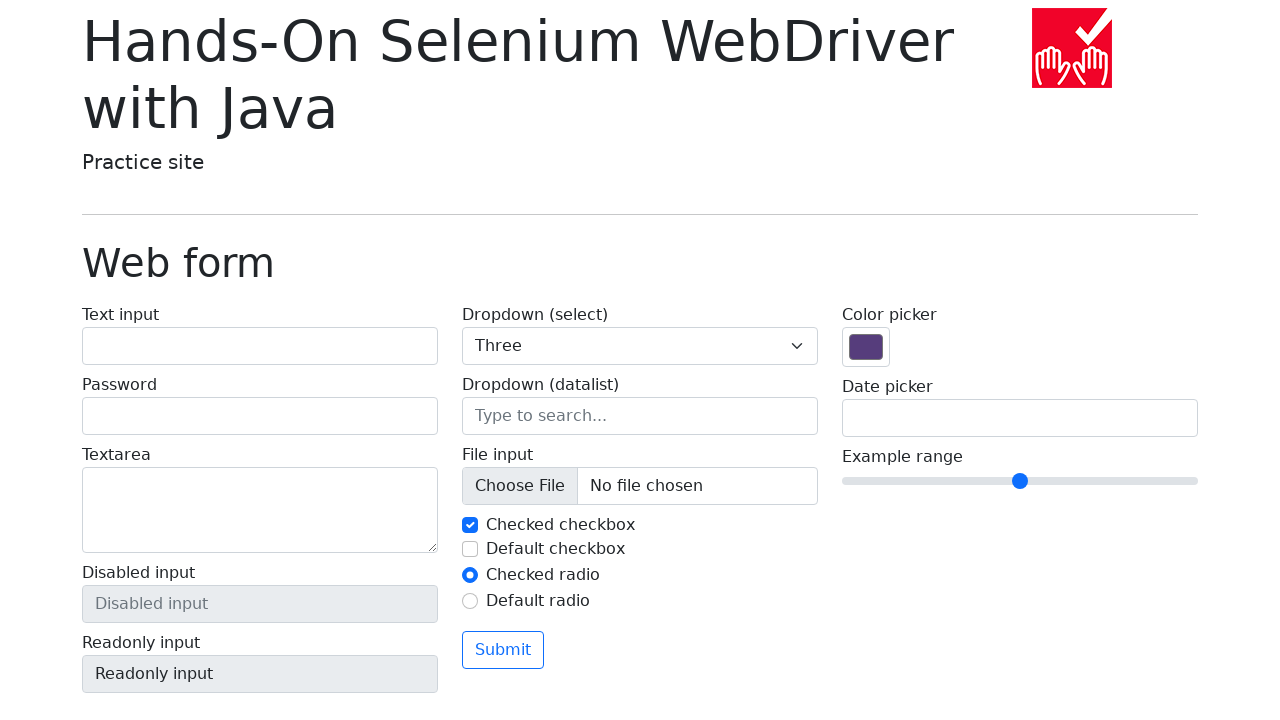

Verified that a dropdown option has been selected
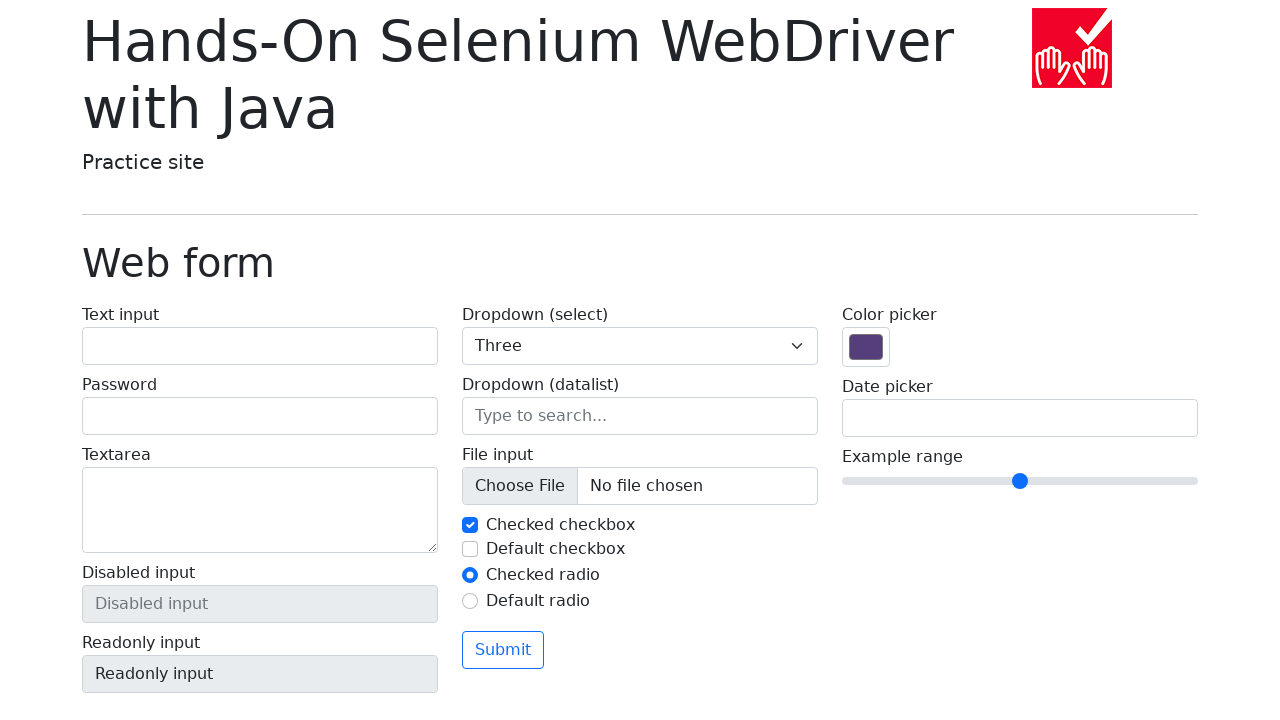

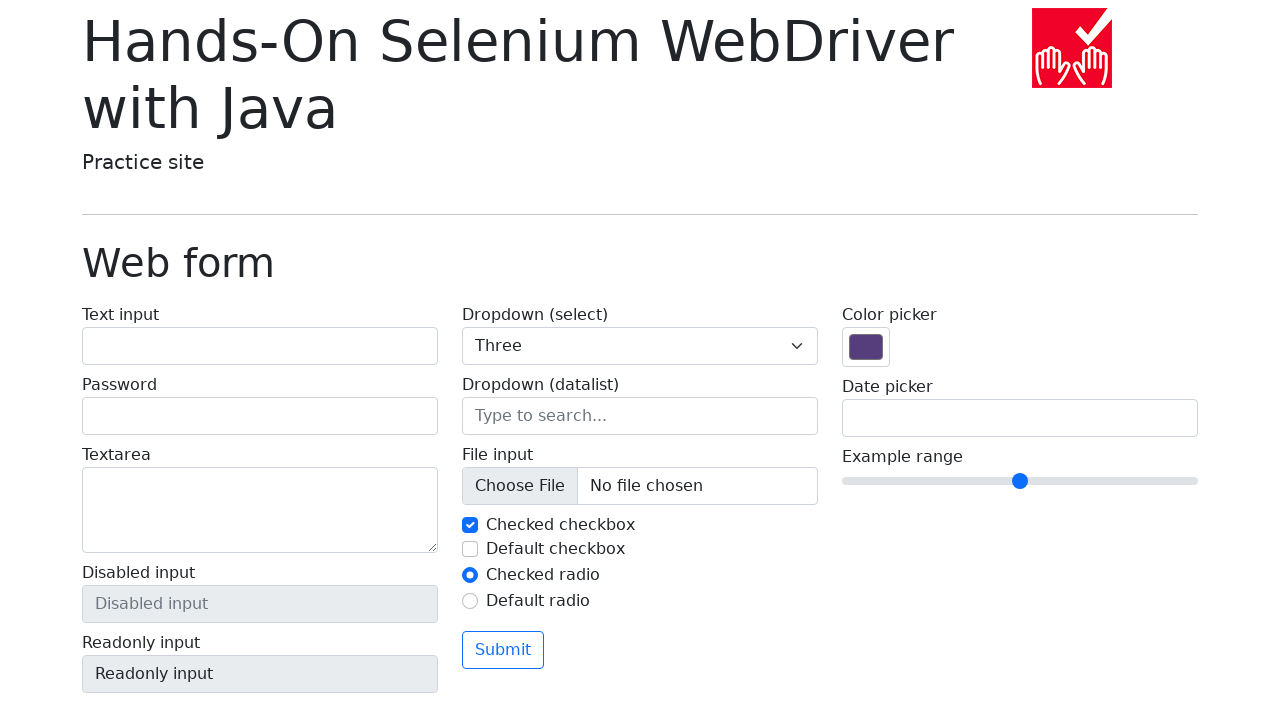